Tests window handling and alert interactions by opening a new tab, switching to it, and handling multiple types of alerts (simple, confirm, and prompt)

Starting URL: https://www.hyrtutorials.com/p/window-handles-practice.html

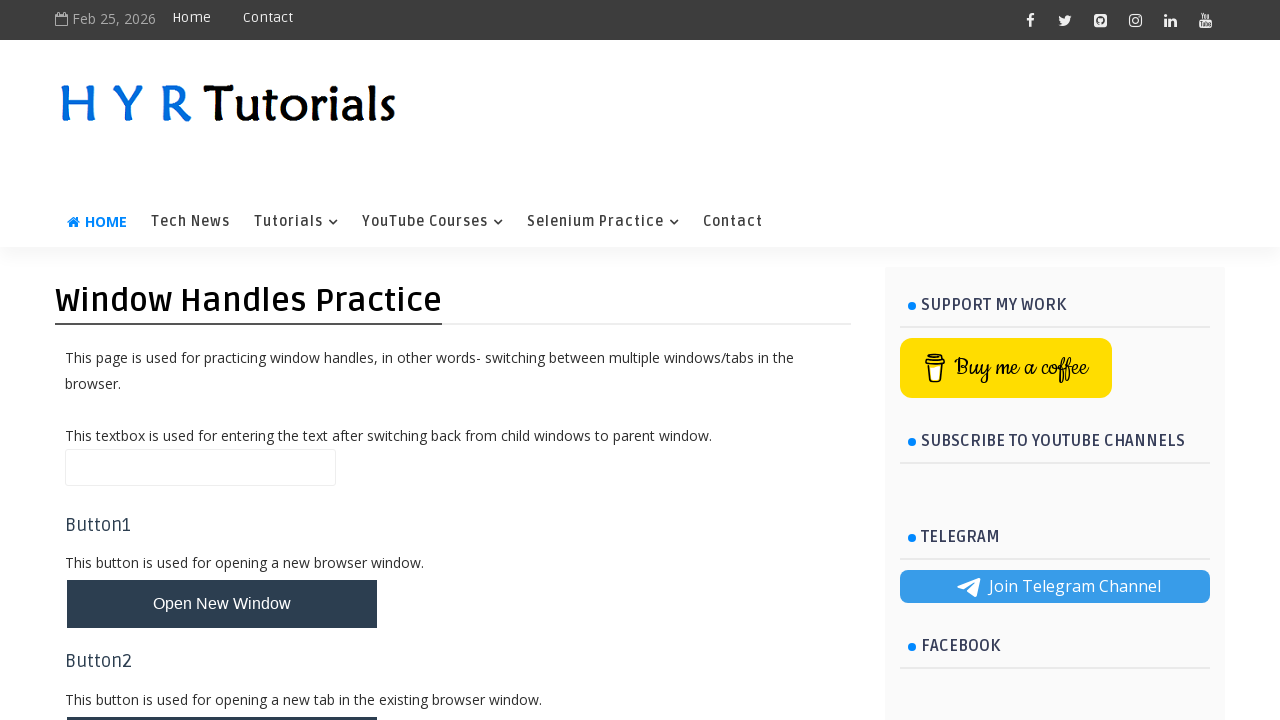

Clicked button to open new tab at (222, 696) on #newTabBtn
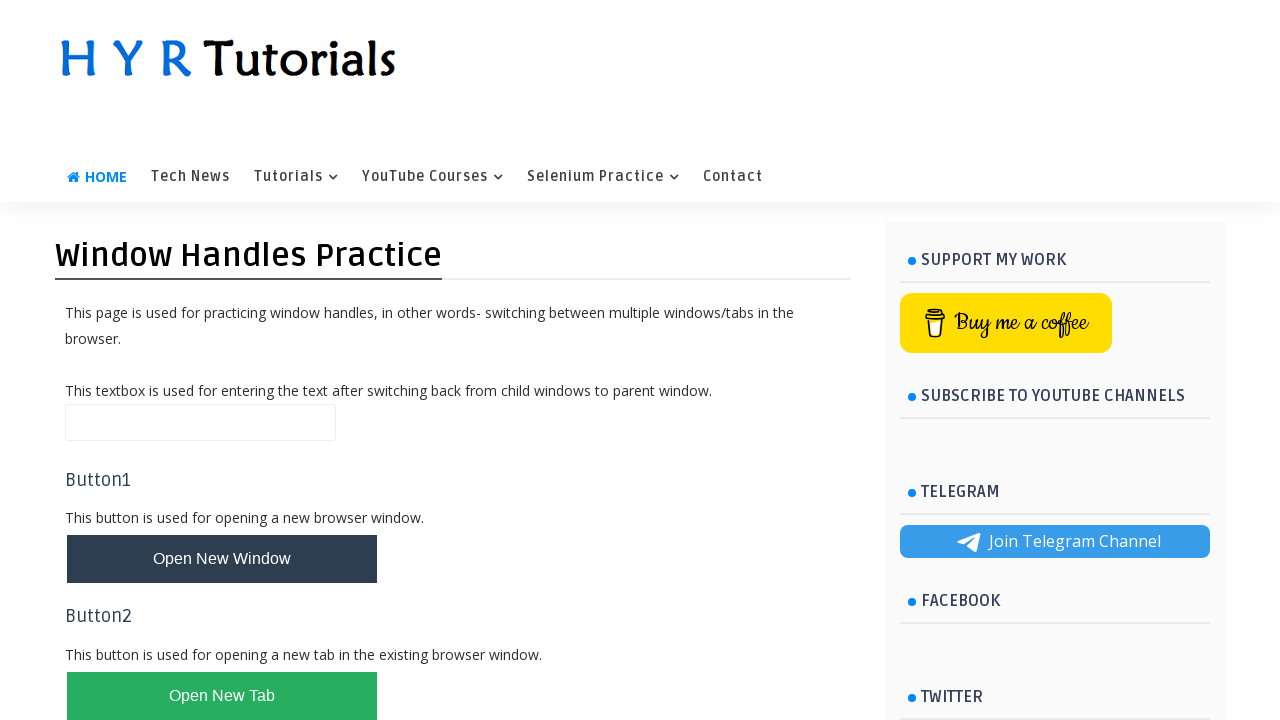

Brought new tab to front
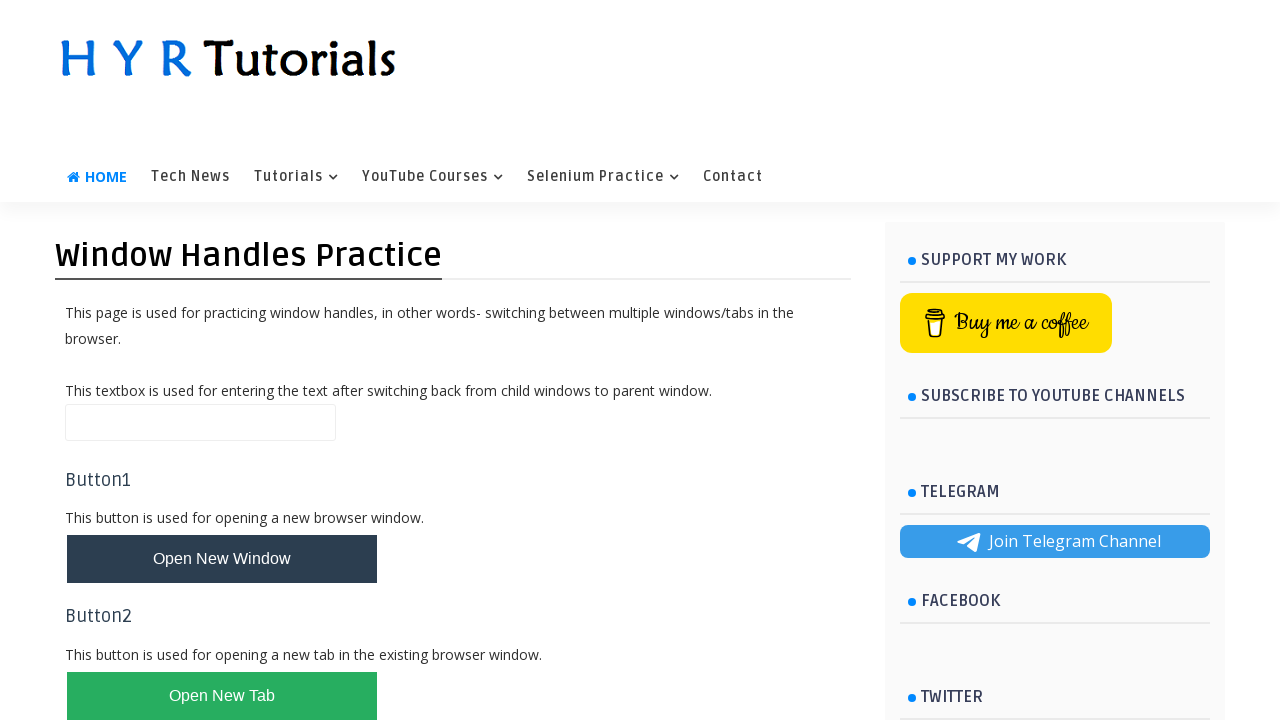

Switched to new page context
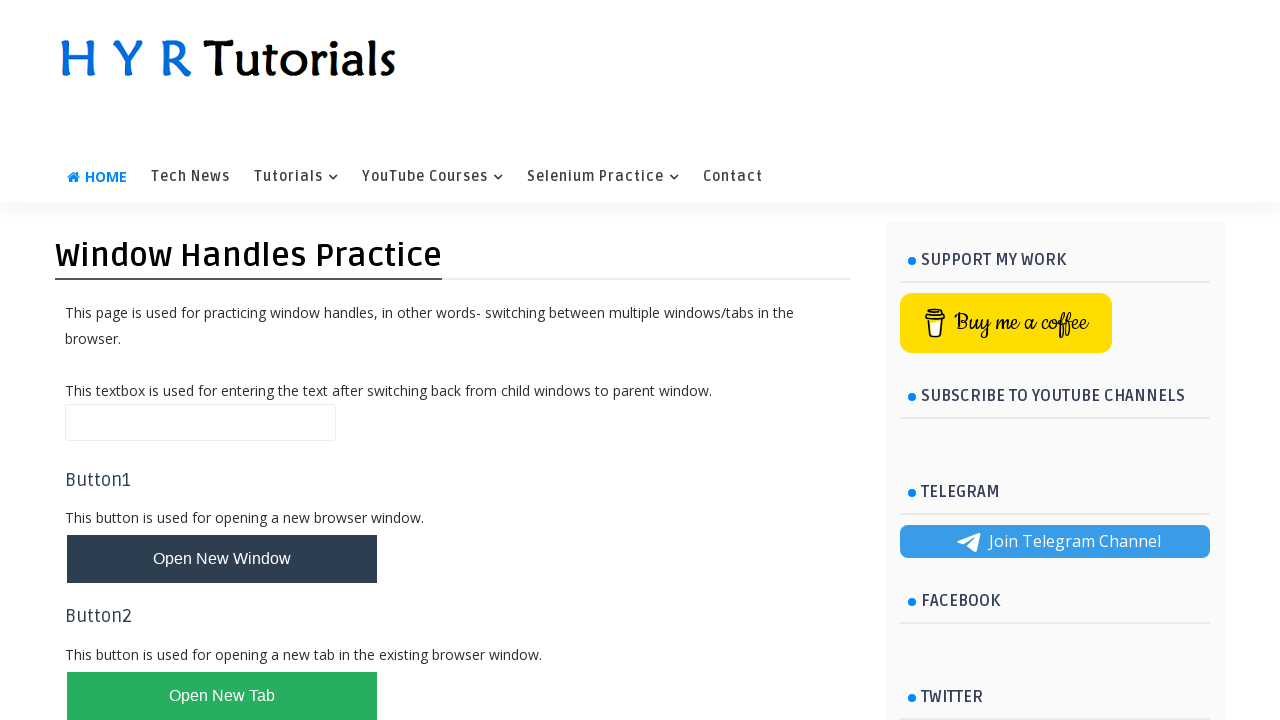

Scrolled down 450 pixels on new page
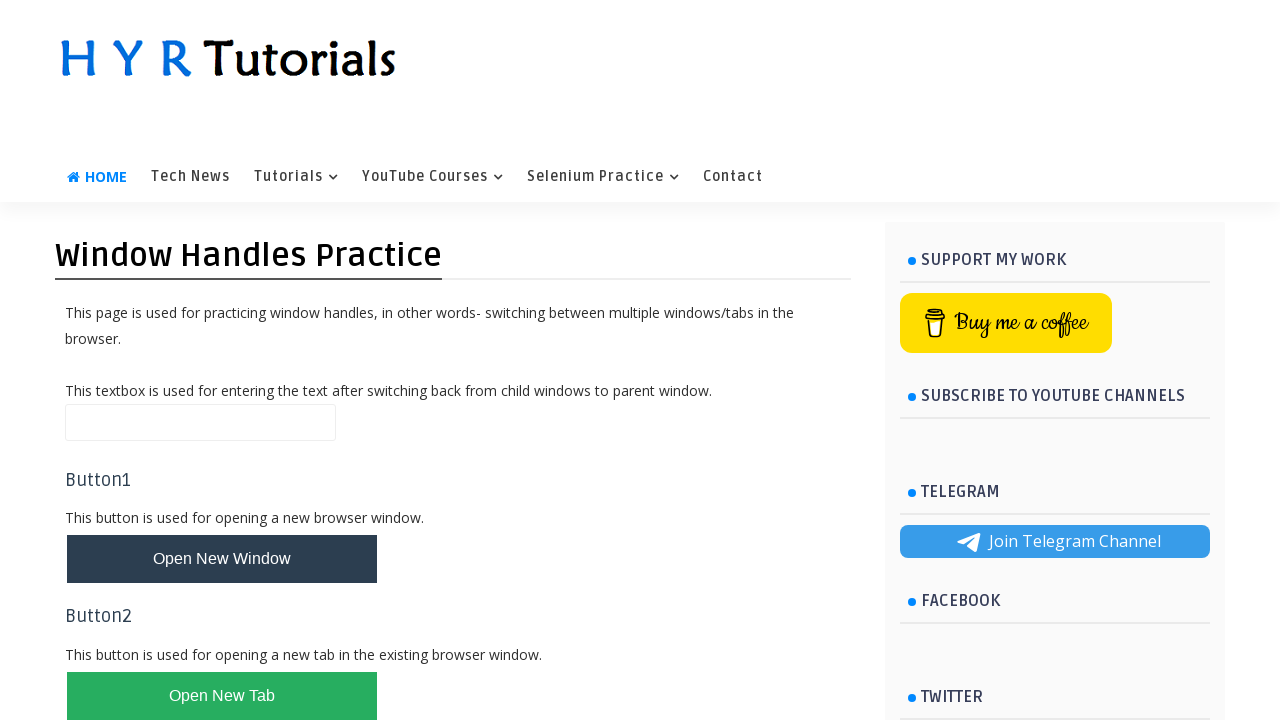

Clicked alert box button at (114, 252) on xpath=//*[@id='alertBox']
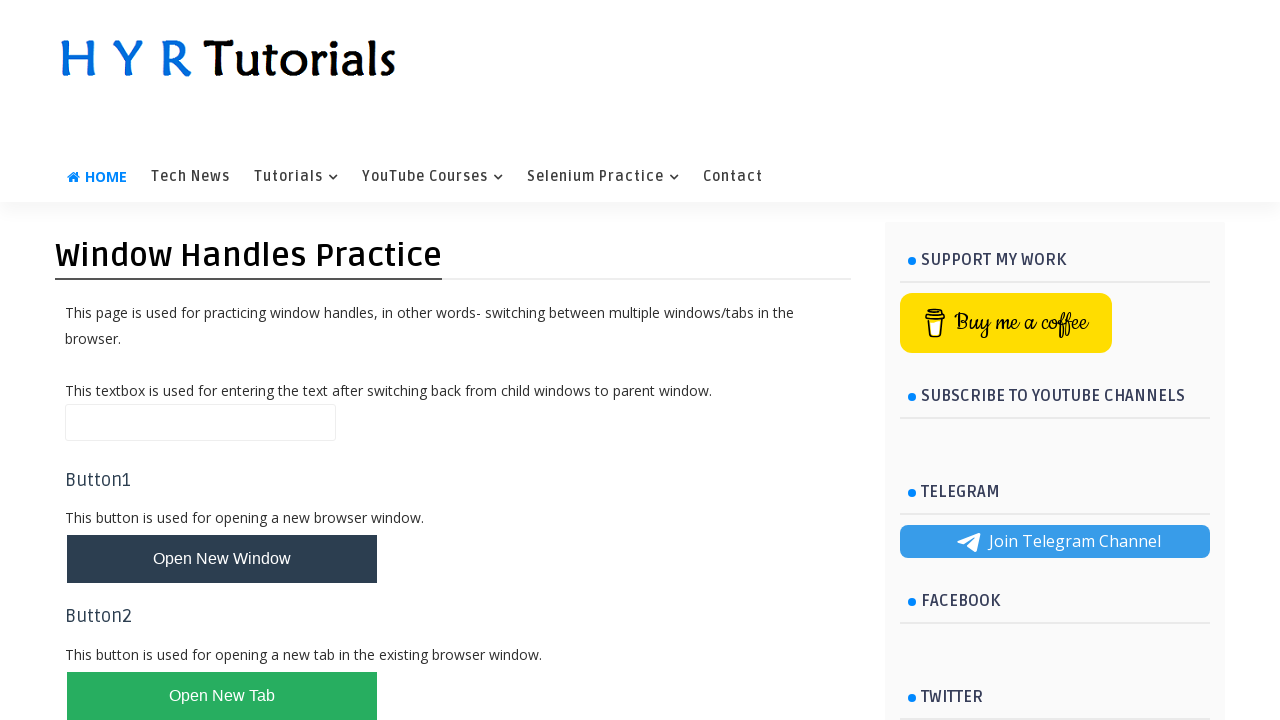

Accepted simple alert dialog
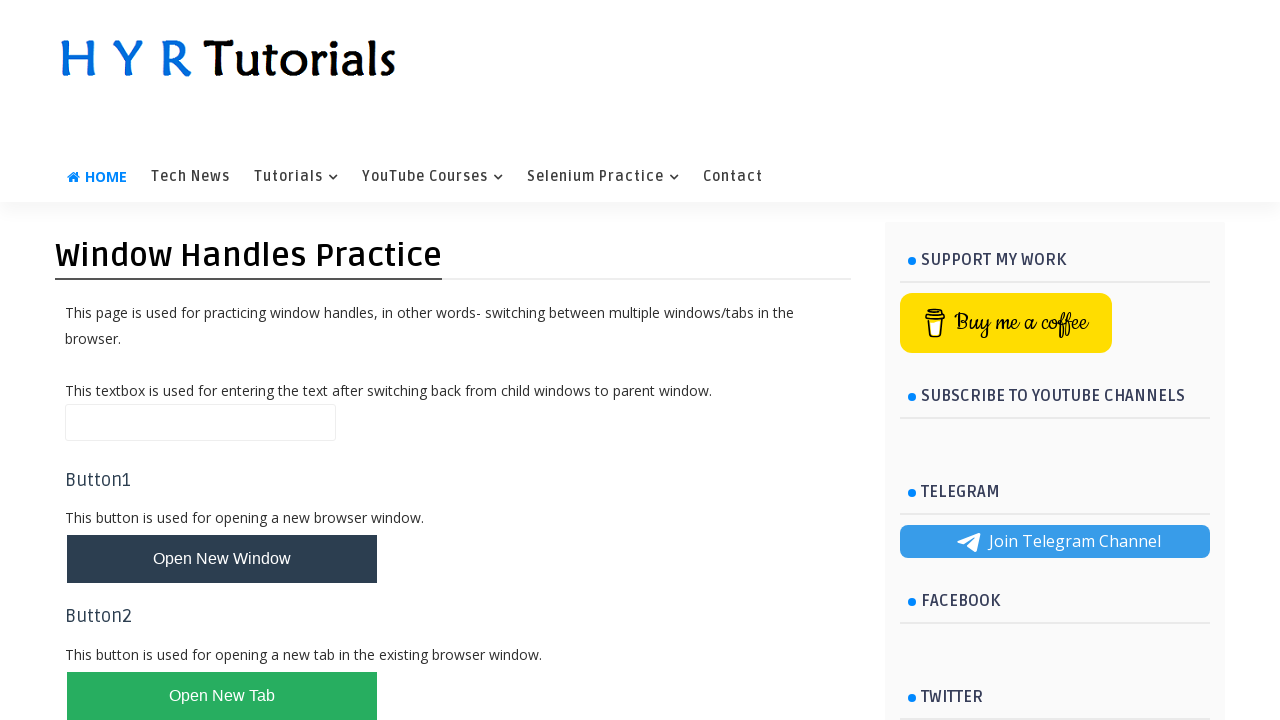

Clicked confirm box button at (114, 332) on #confirmBox
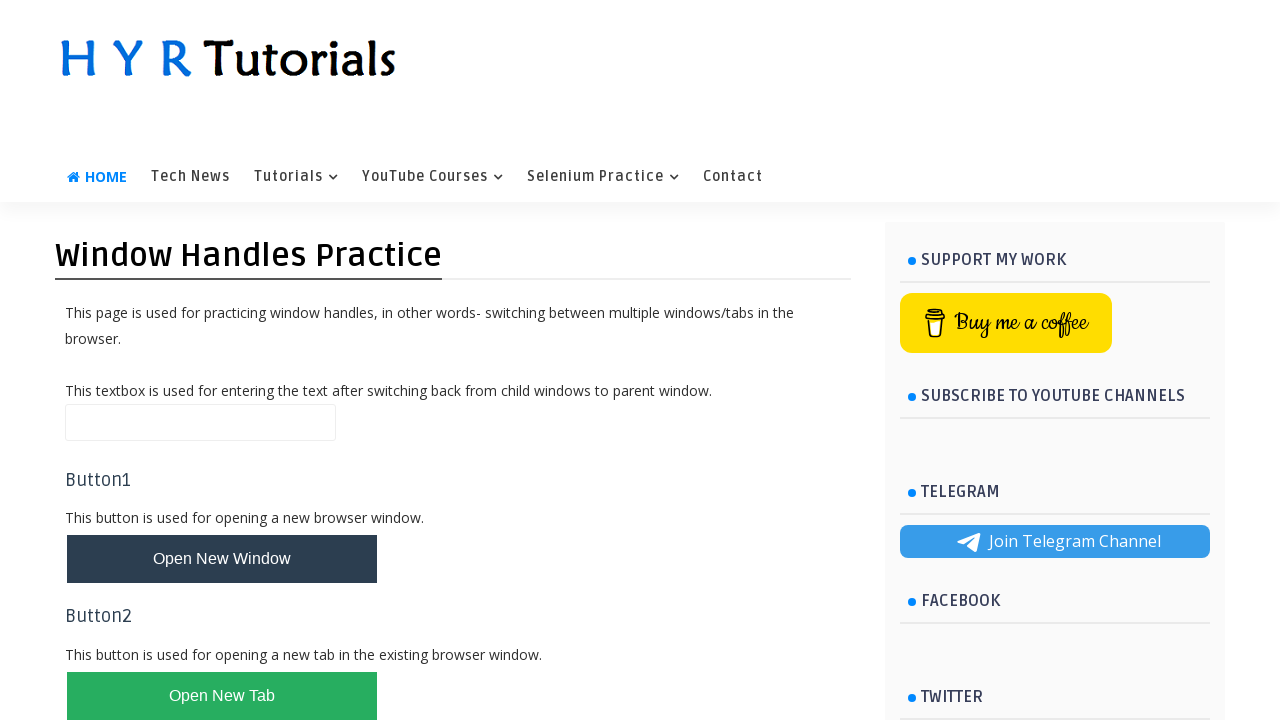

Accepted confirm dialog
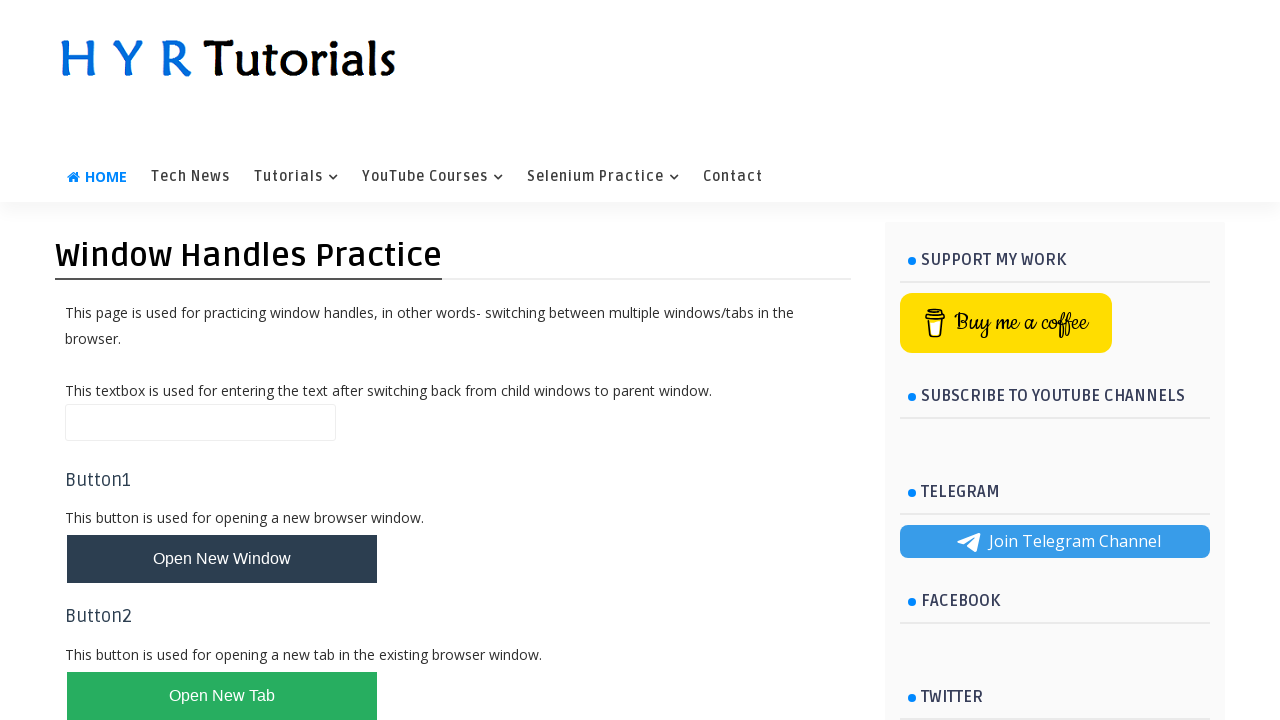

Set up prompt dialog handler
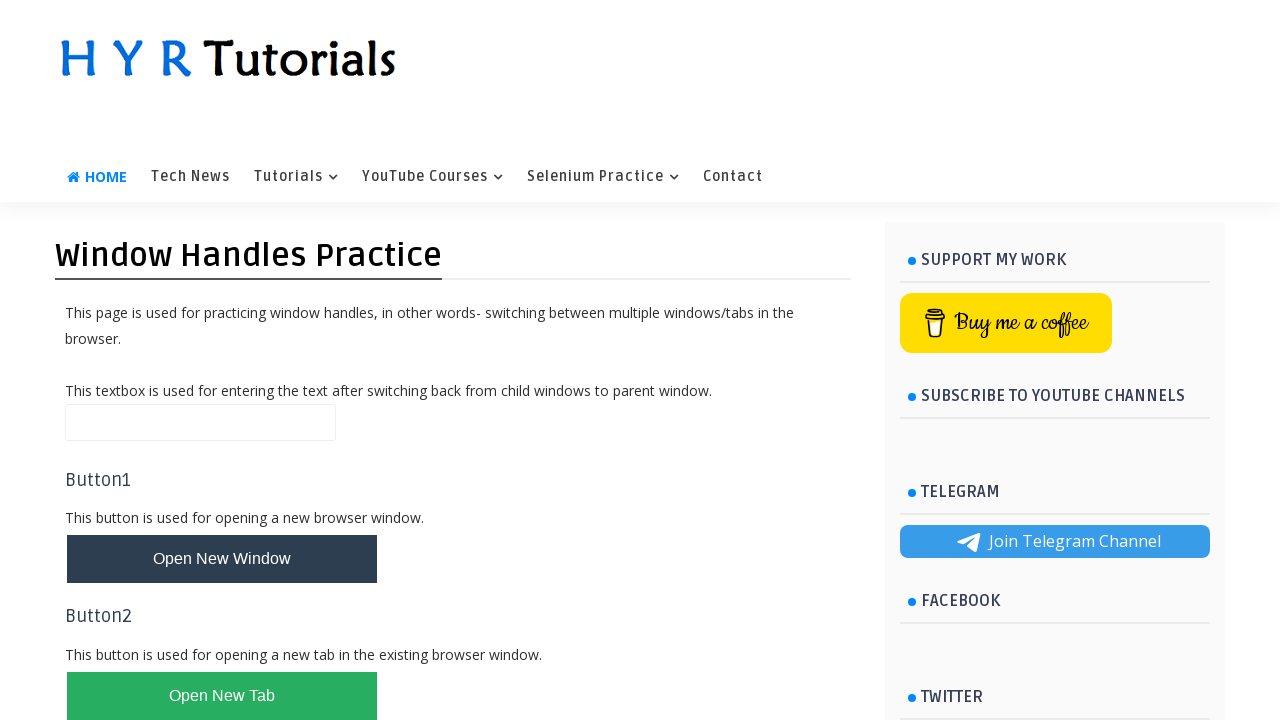

Clicked prompt box button and entered 'Sharvari' in prompt dialog at (114, 410) on #promptBox
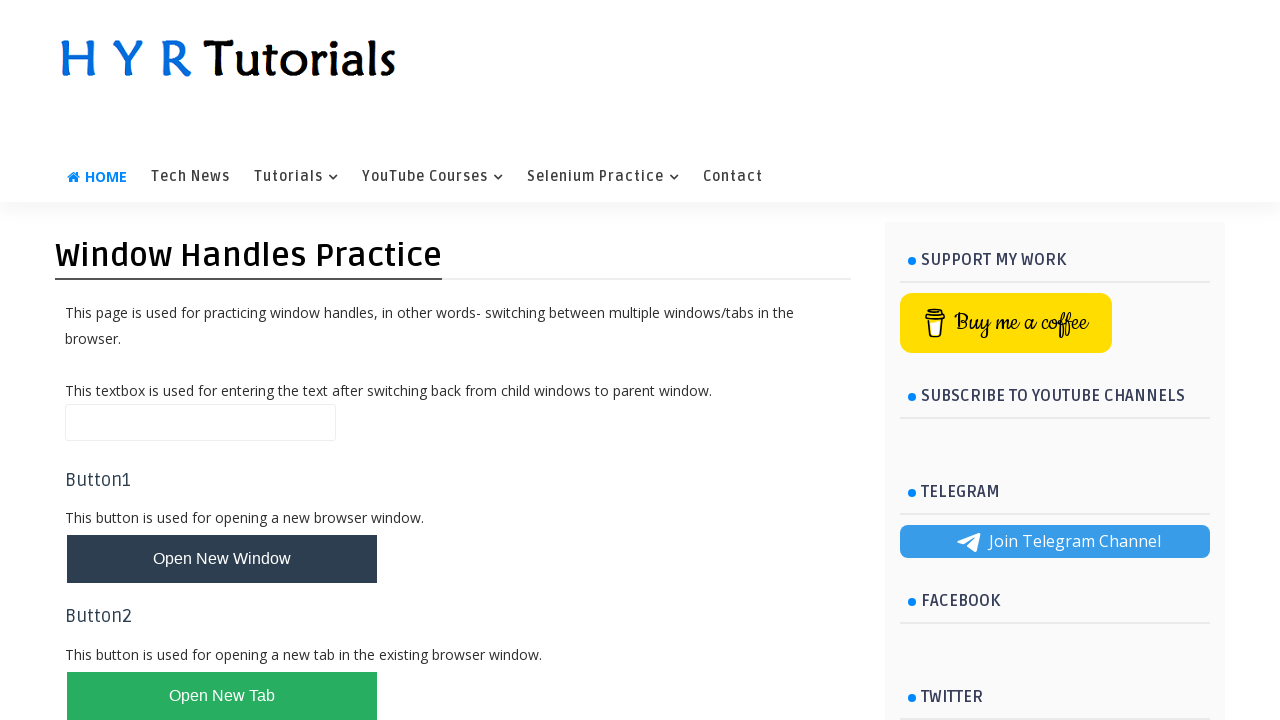

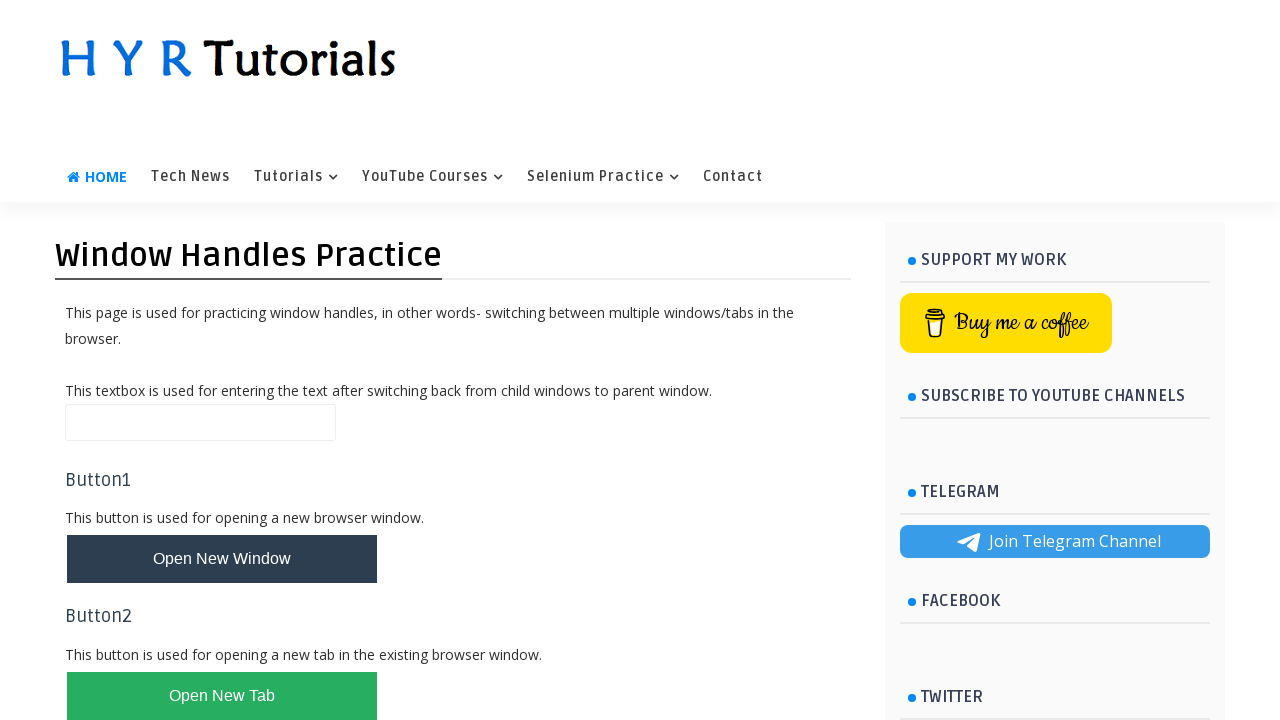